Tests keyboard interaction on Microsoft's anti-ghosting demo by clicking to activate and performing various keyboard combinations

Starting URL: https://www.microsoft.com/applied-sciences/projects/anti-ghosting-demo

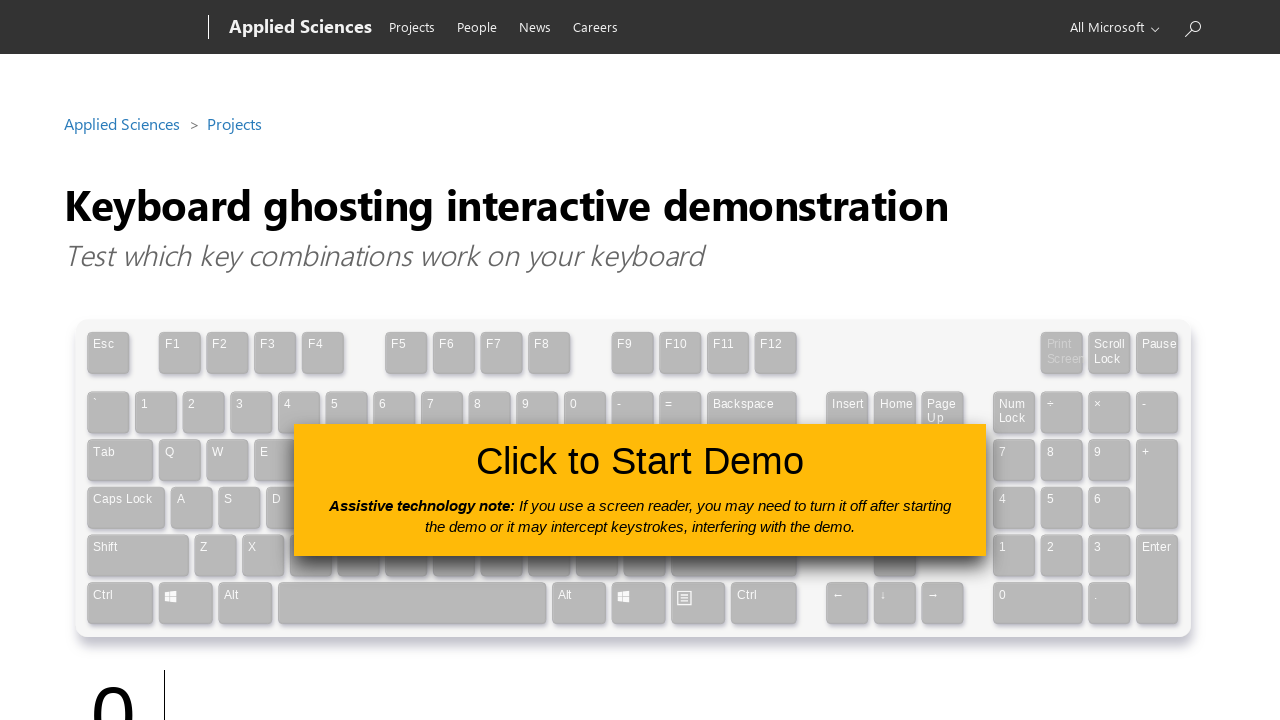

Clicked the 'Click to Use' button to activate the anti-ghosting keyboard demo at (640, 490) on #clickToUseButton
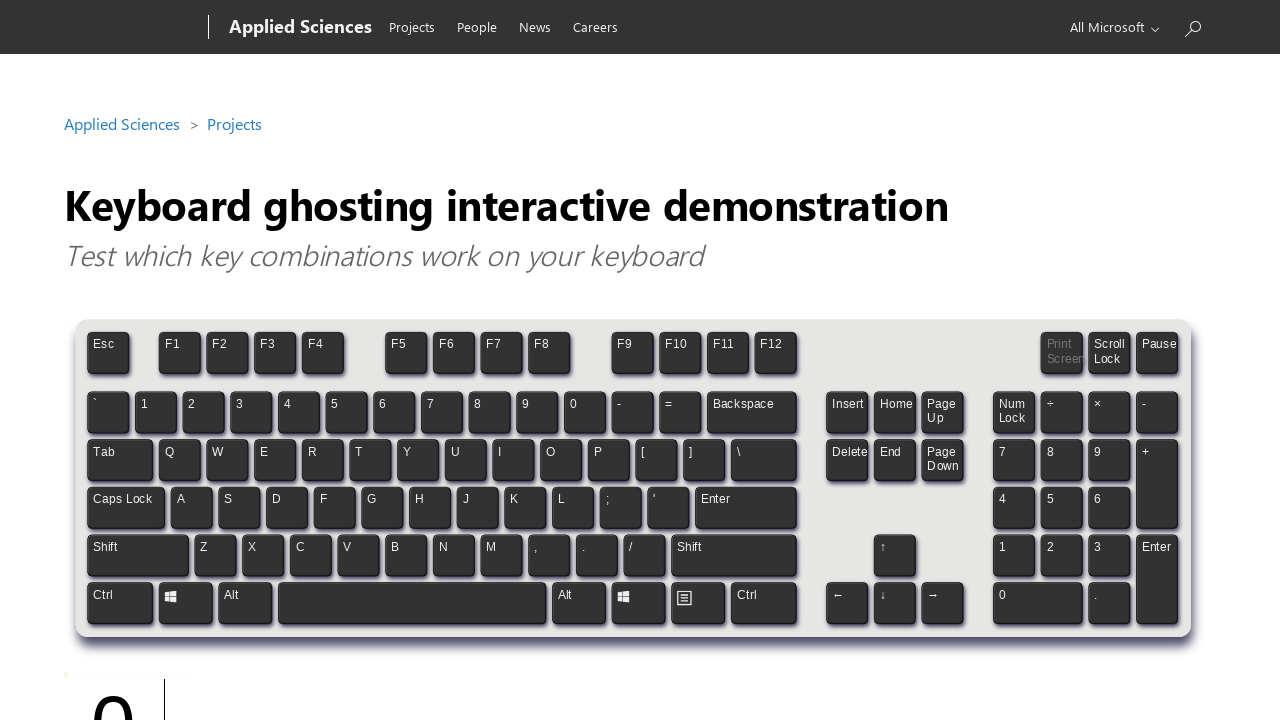

Pressed down Control key
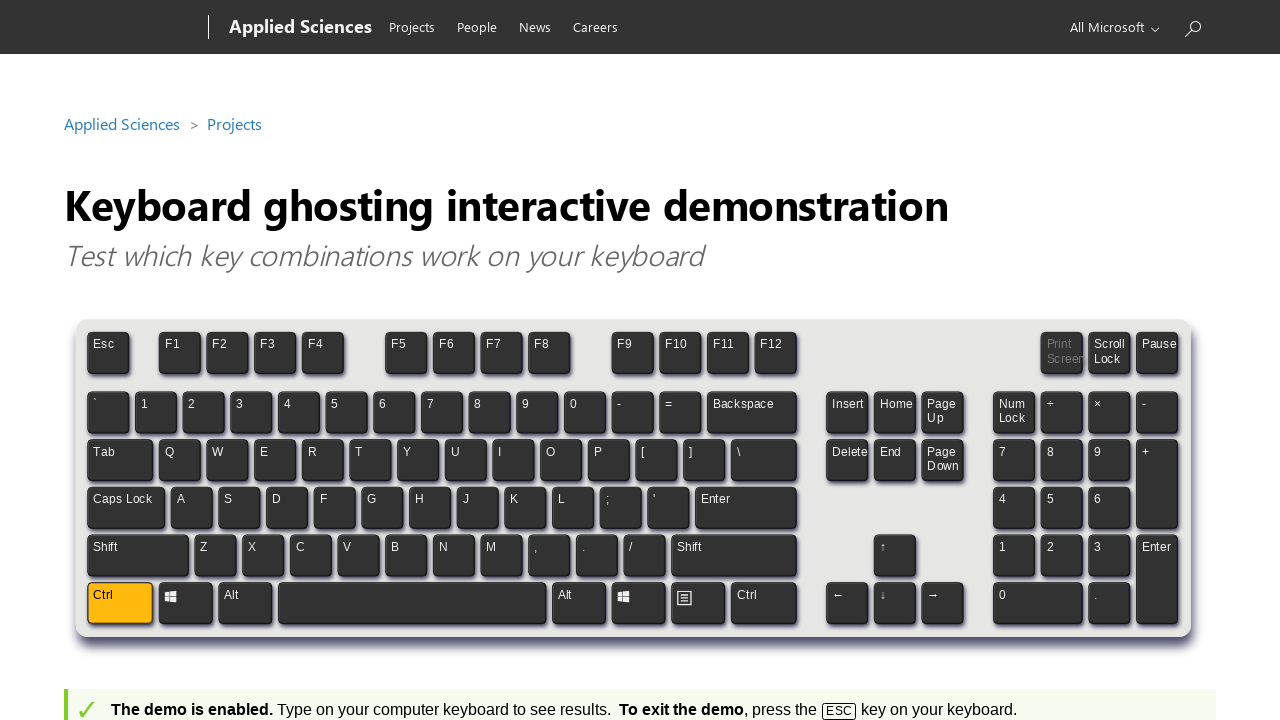

Pressed down Alt key while Control is held
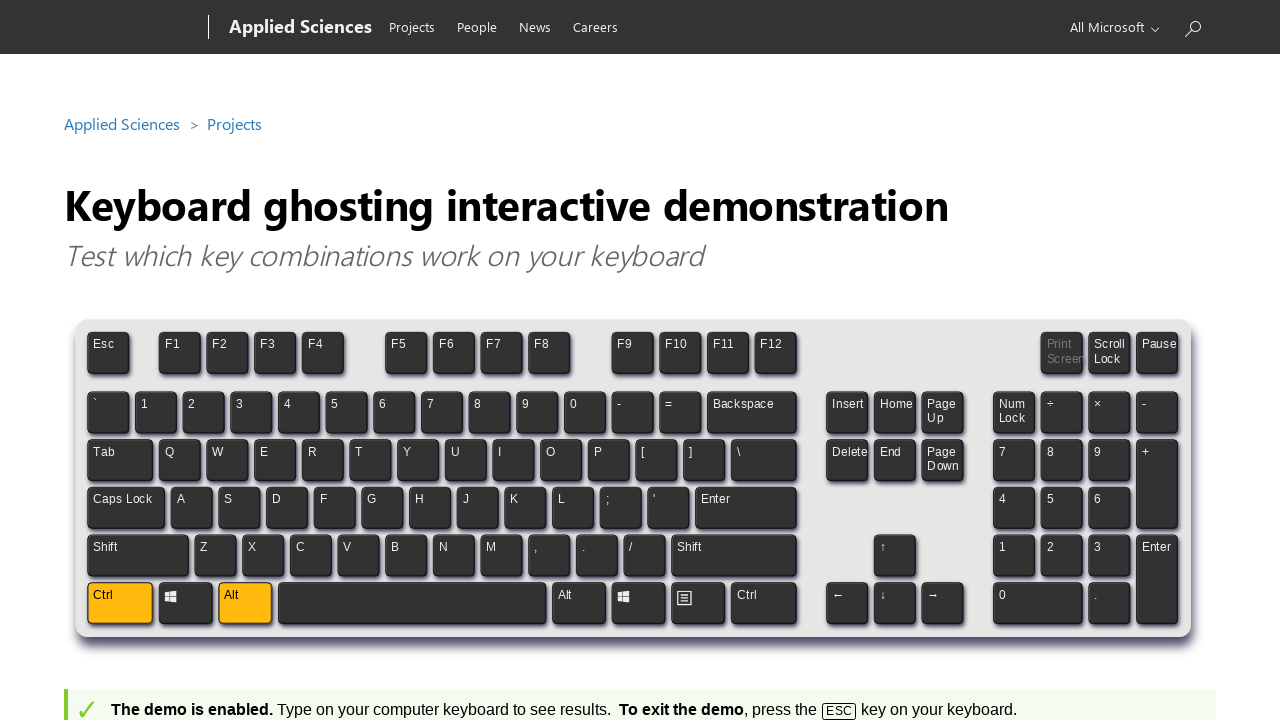

Waited 2 seconds with Control+Alt keys held down
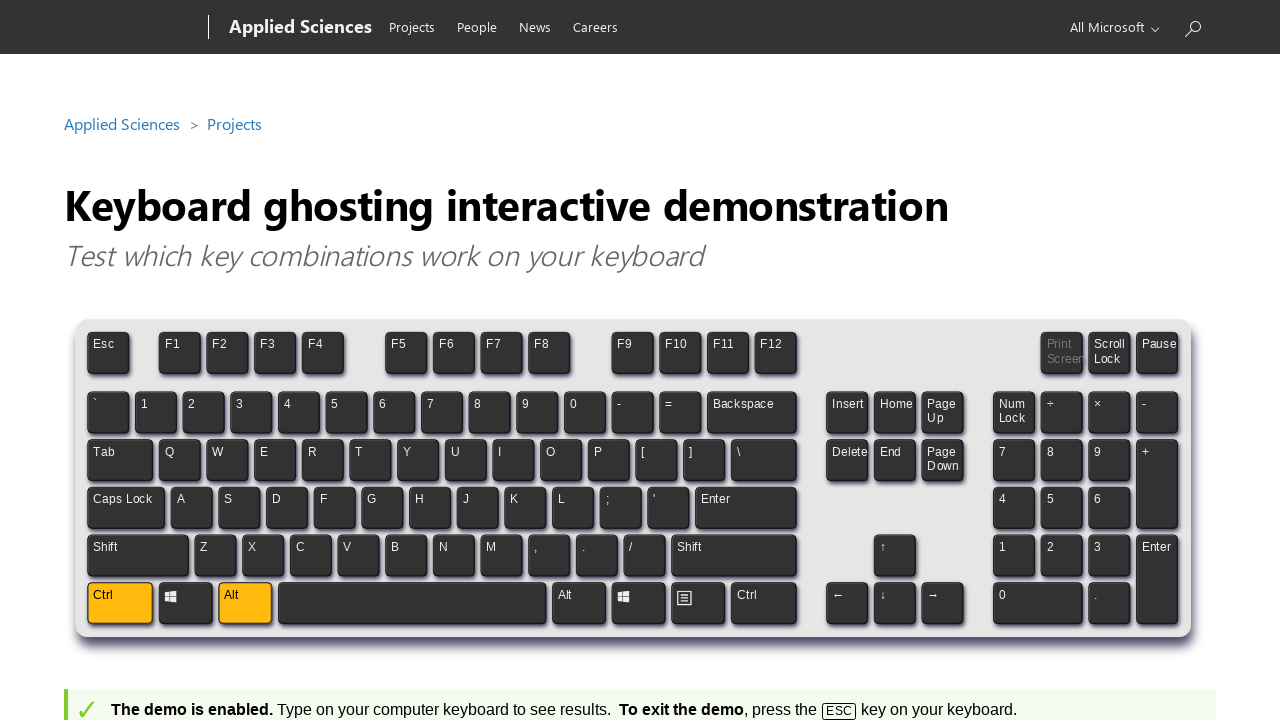

Released Alt key while Control remains held
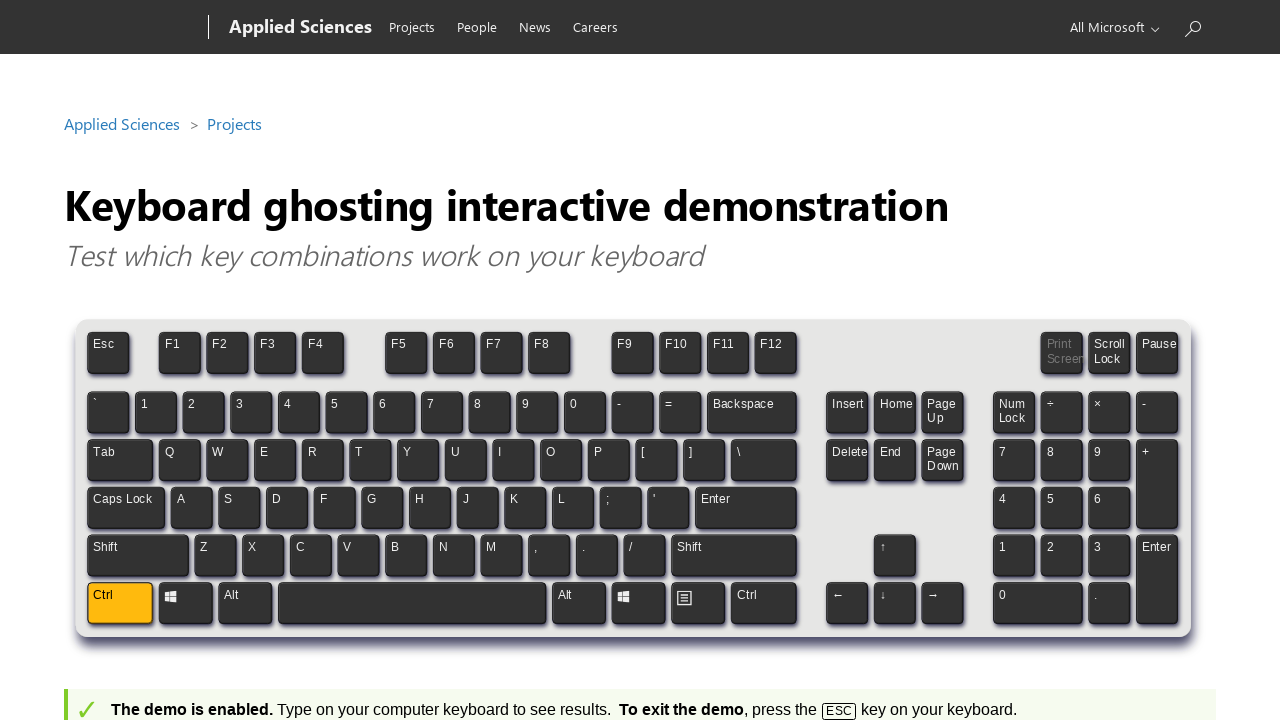

Waited 2 seconds with Control key still held
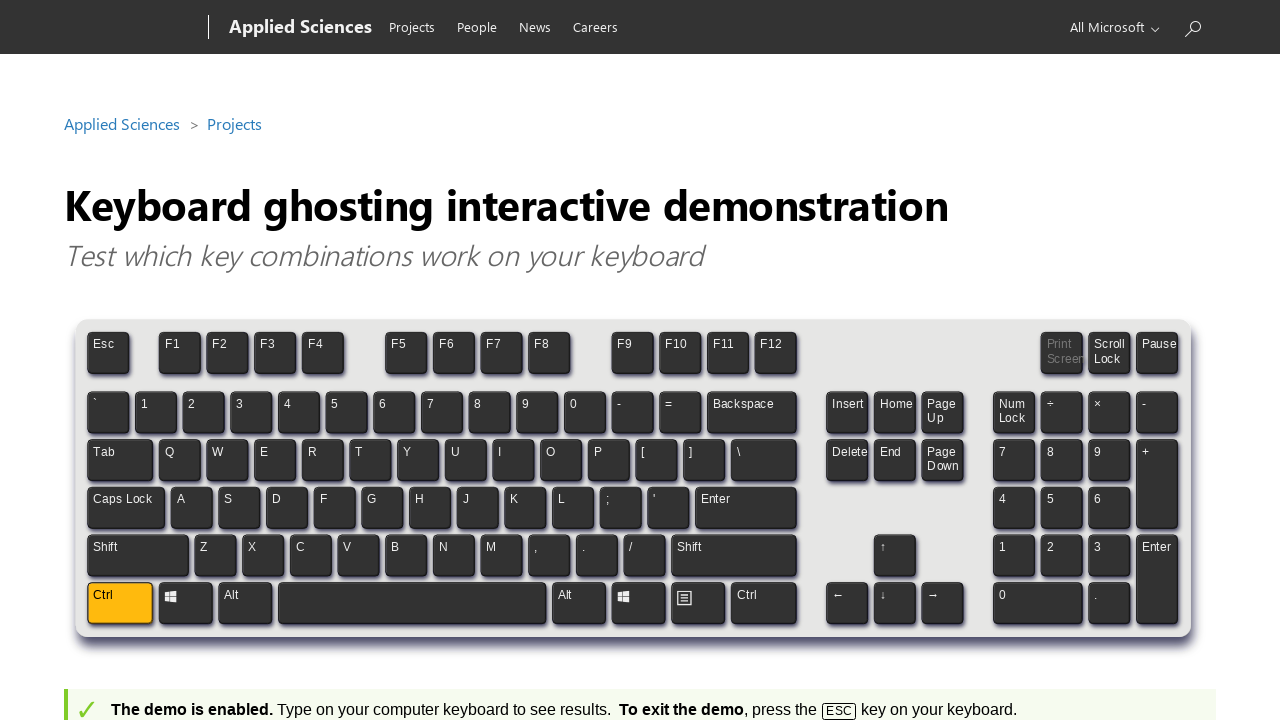

Typed 'JURIS' while Control key is held
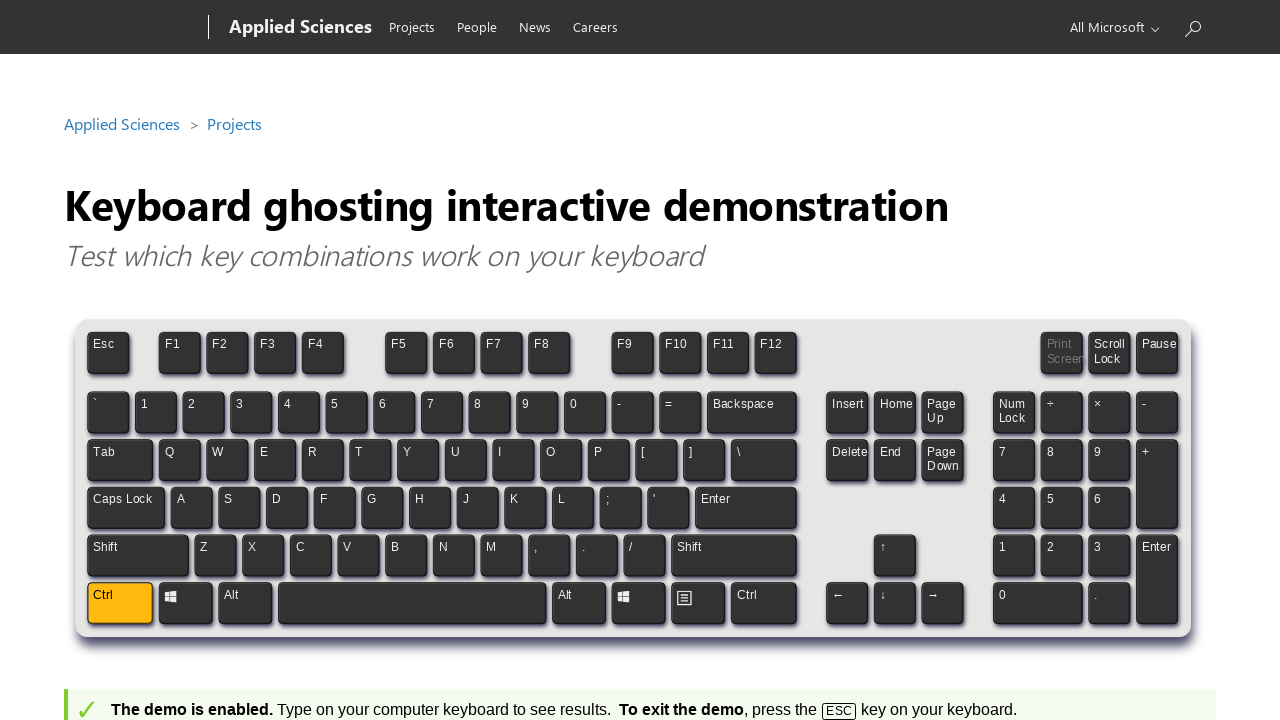

Released Control key to complete the keyboard combination test
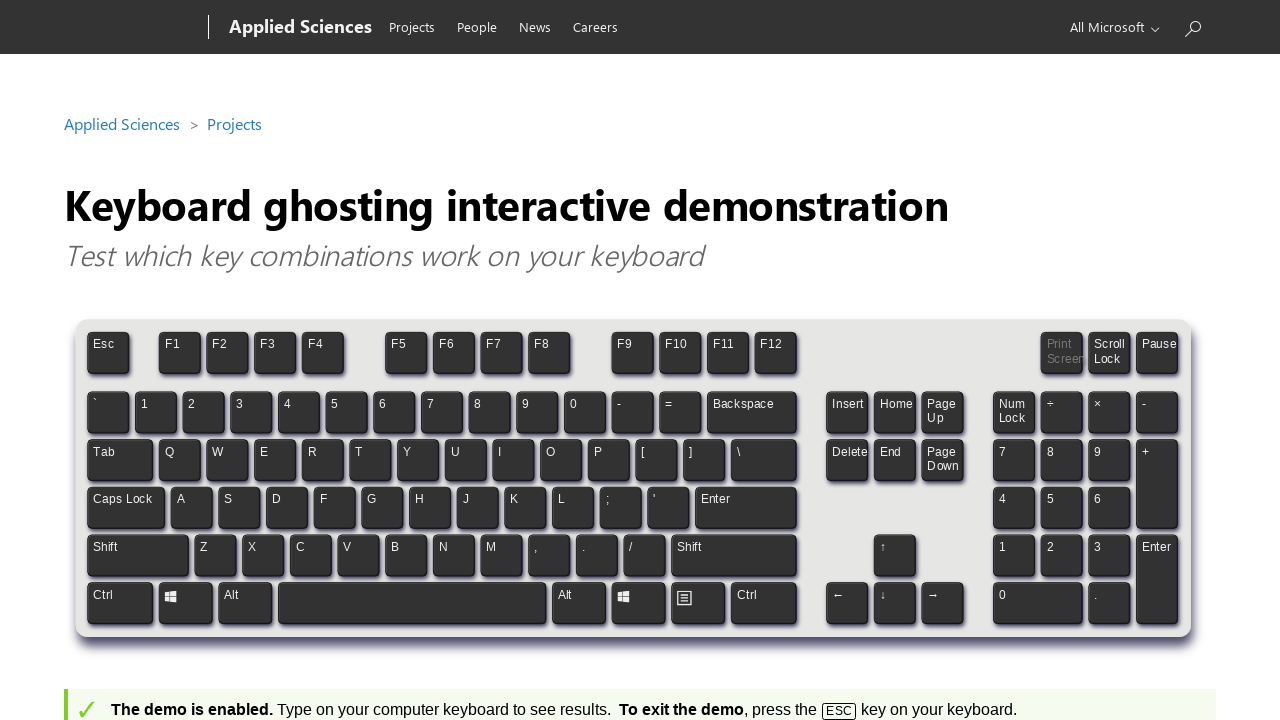

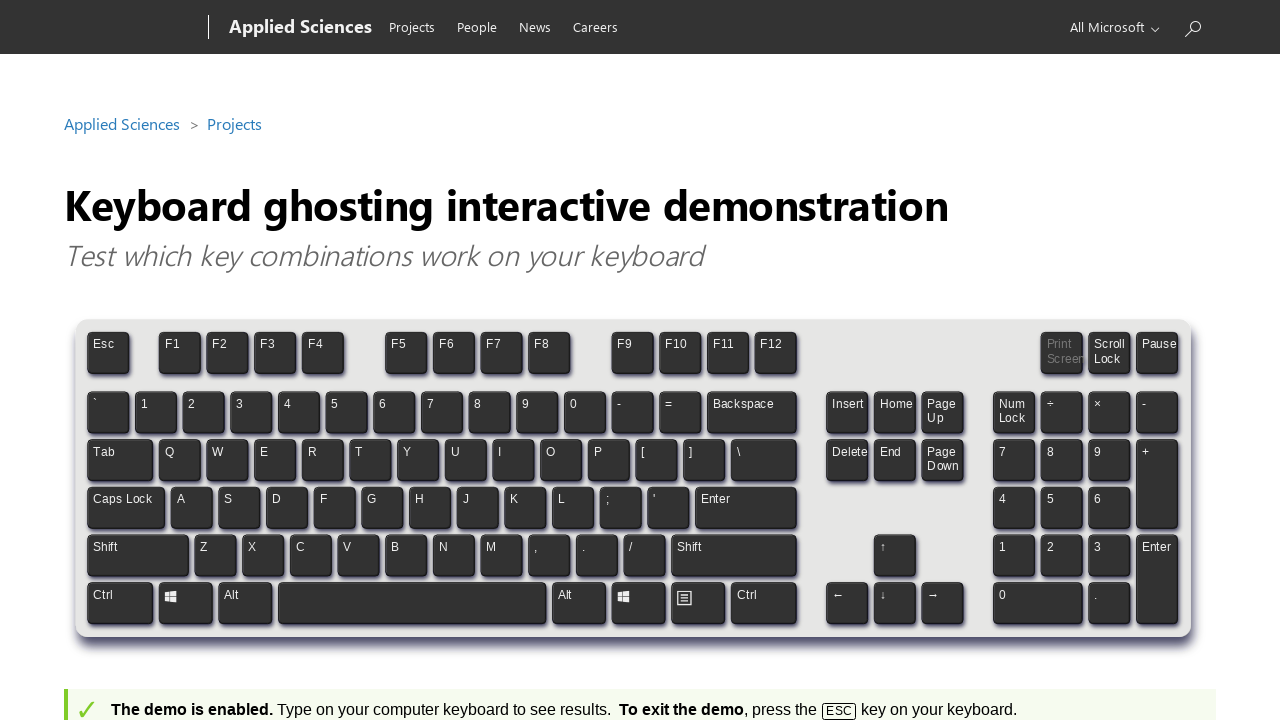